Tests JavaScript alert handling by clicking a button that triggers an alert and then accepting it

Starting URL: https://demoqa.com/alerts

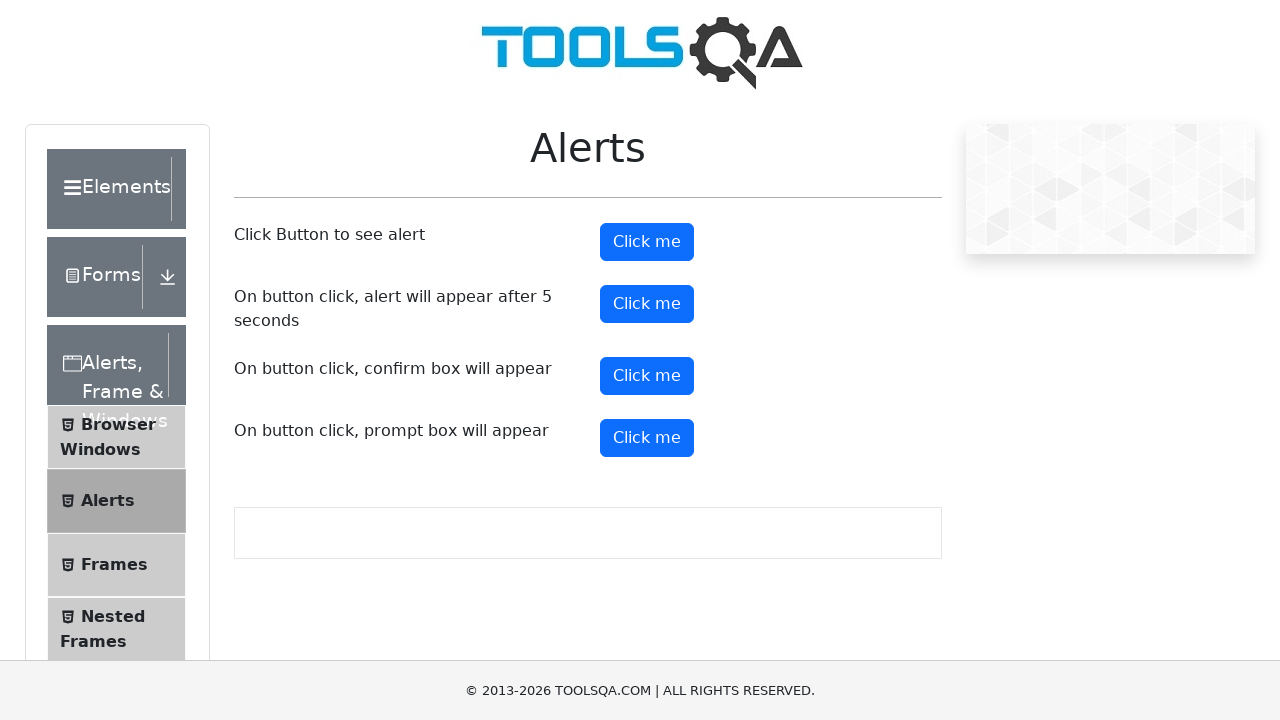

Clicked alert button to trigger JavaScript alert at (647, 242) on #alertButton
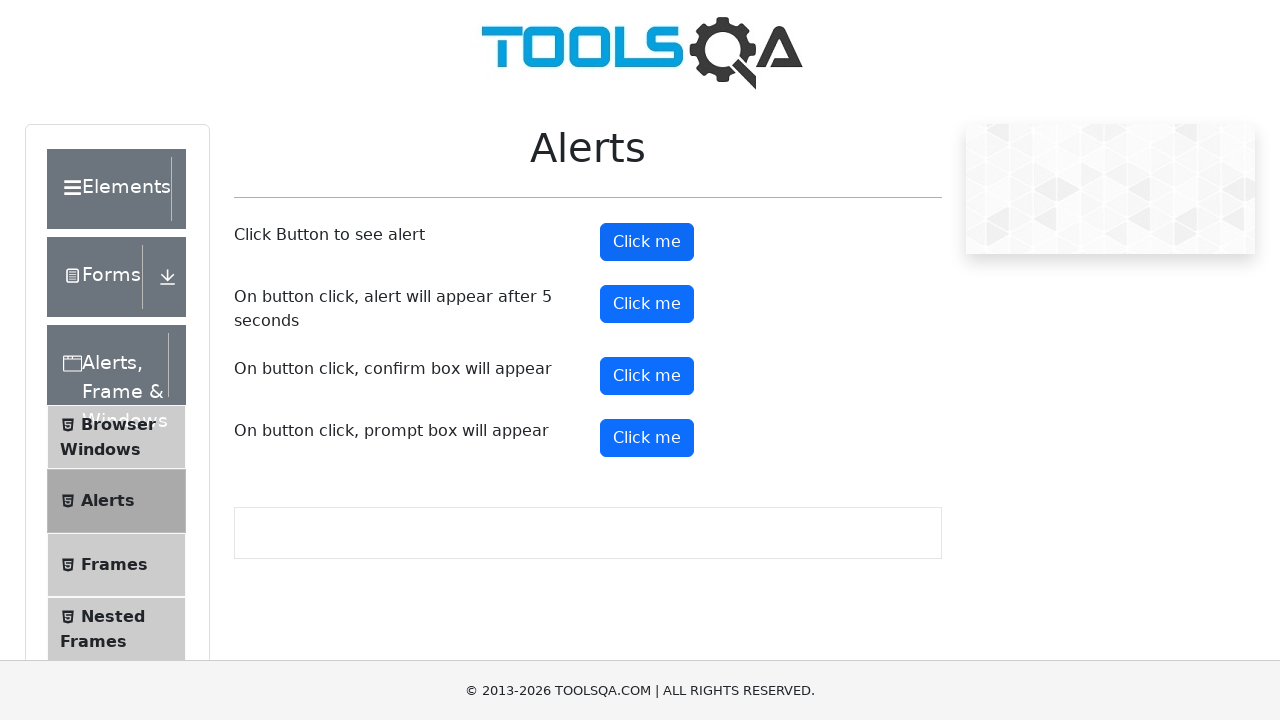

Set up dialog handler to accept alerts
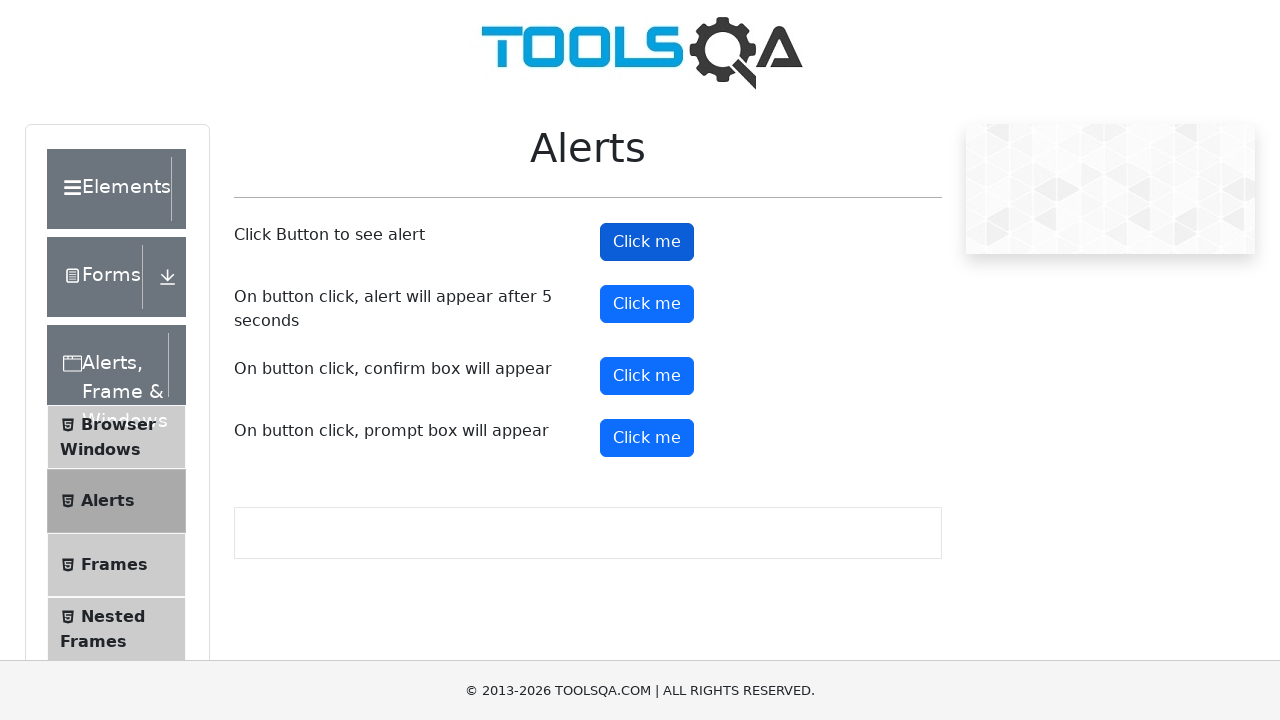

Set up one-time dialog handler to accept alert
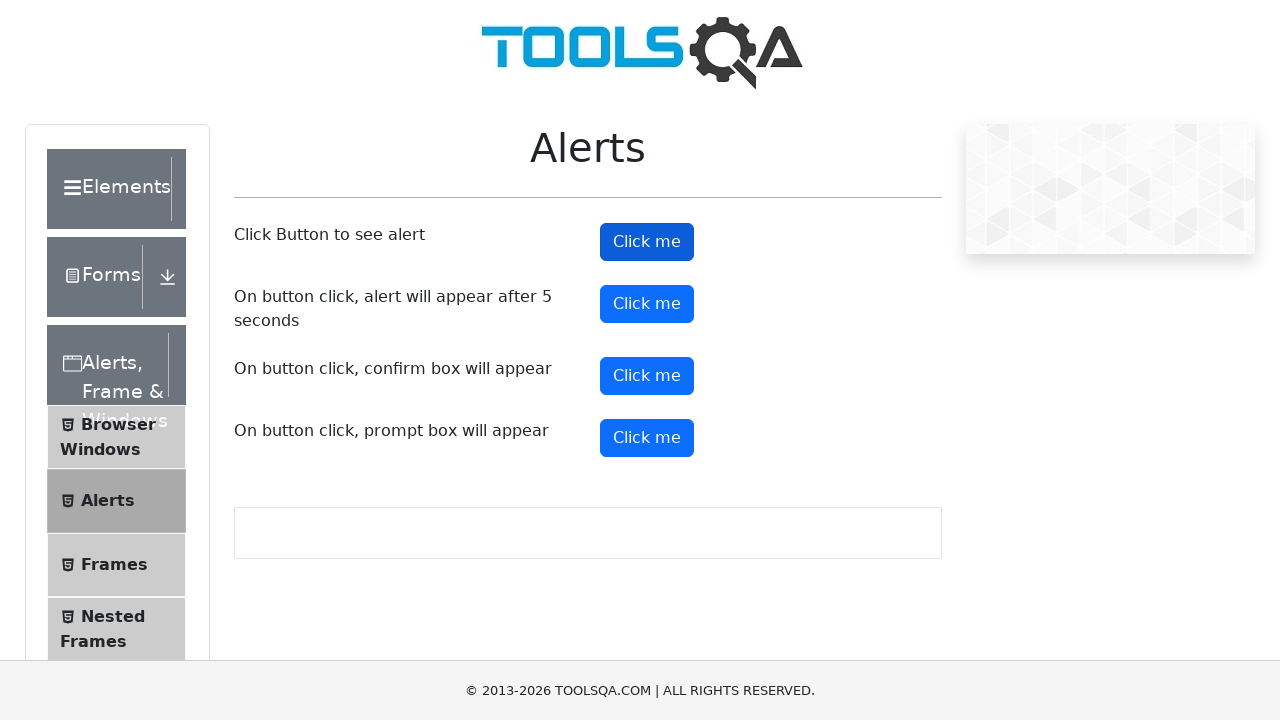

Clicked alert button and accepted the JavaScript alert at (647, 242) on #alertButton
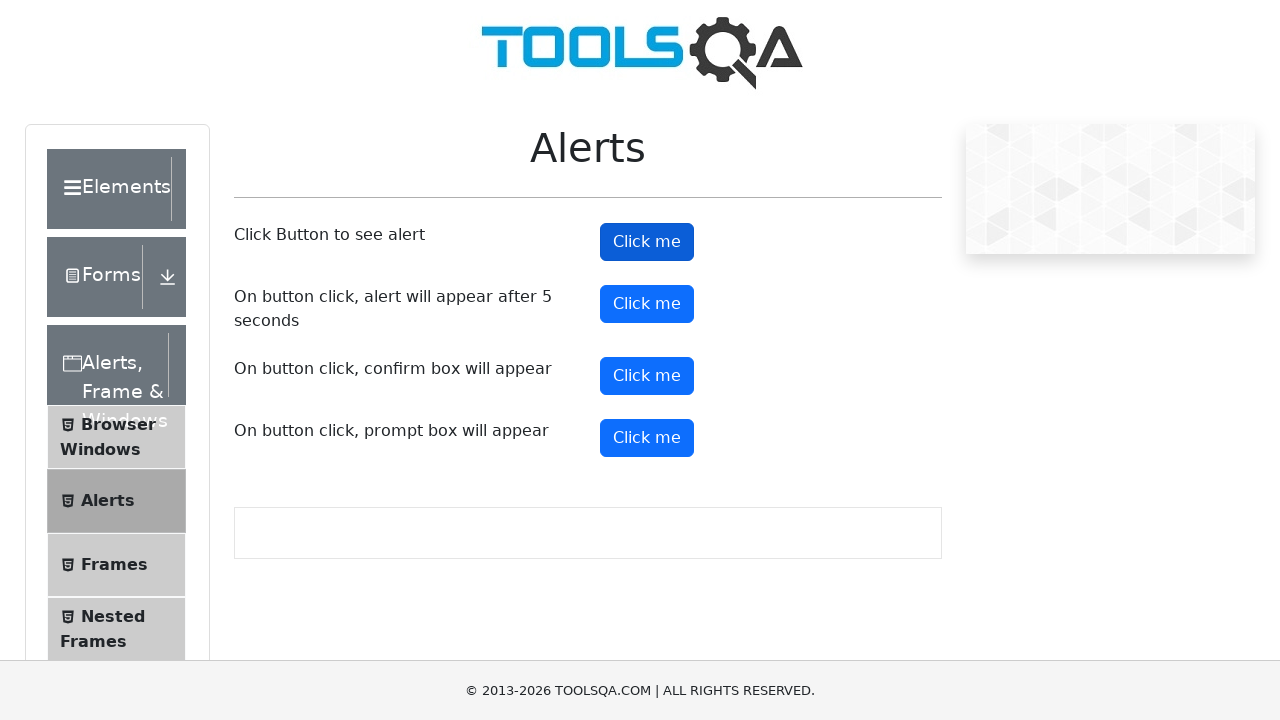

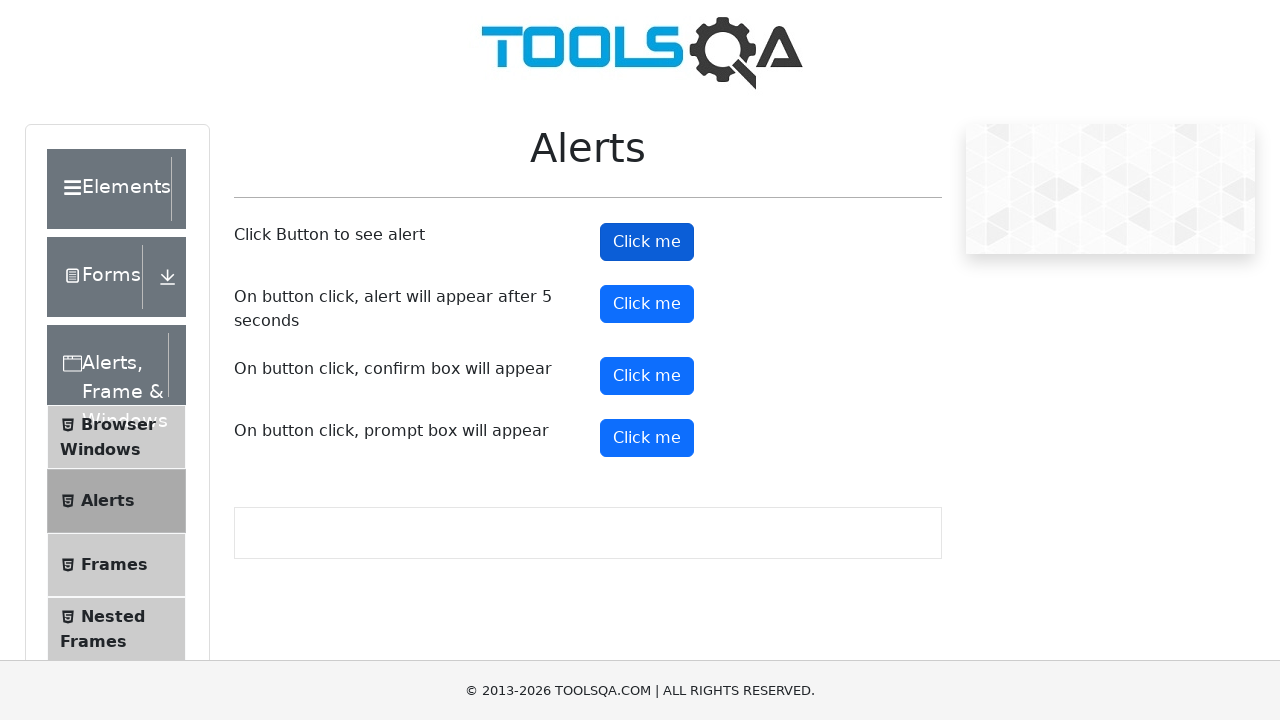